Tests table sorting and pagination functionality by clicking column header to sort, then searching through pages for a specific item and extracting its price

Starting URL: https://rahulshettyacademy.com/seleniumPractise/#/offers

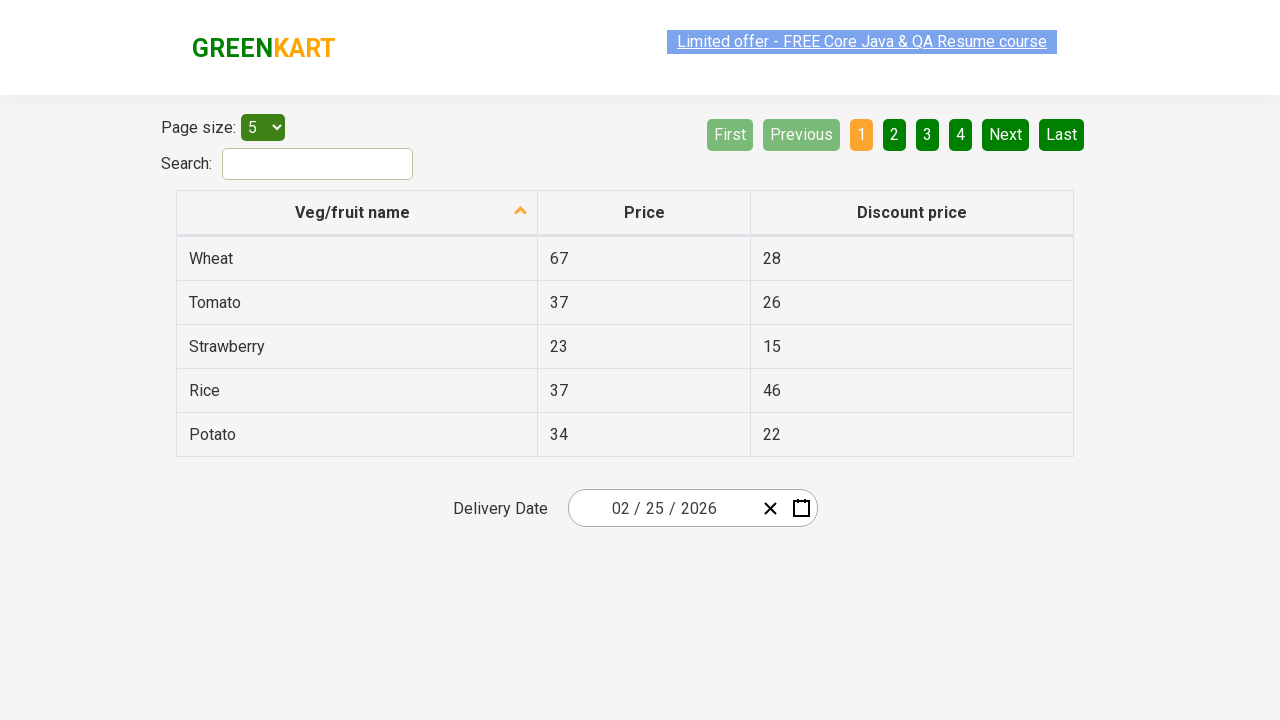

Clicked first column header to sort table at (357, 213) on xpath=//th[@role='columnheader'][1]
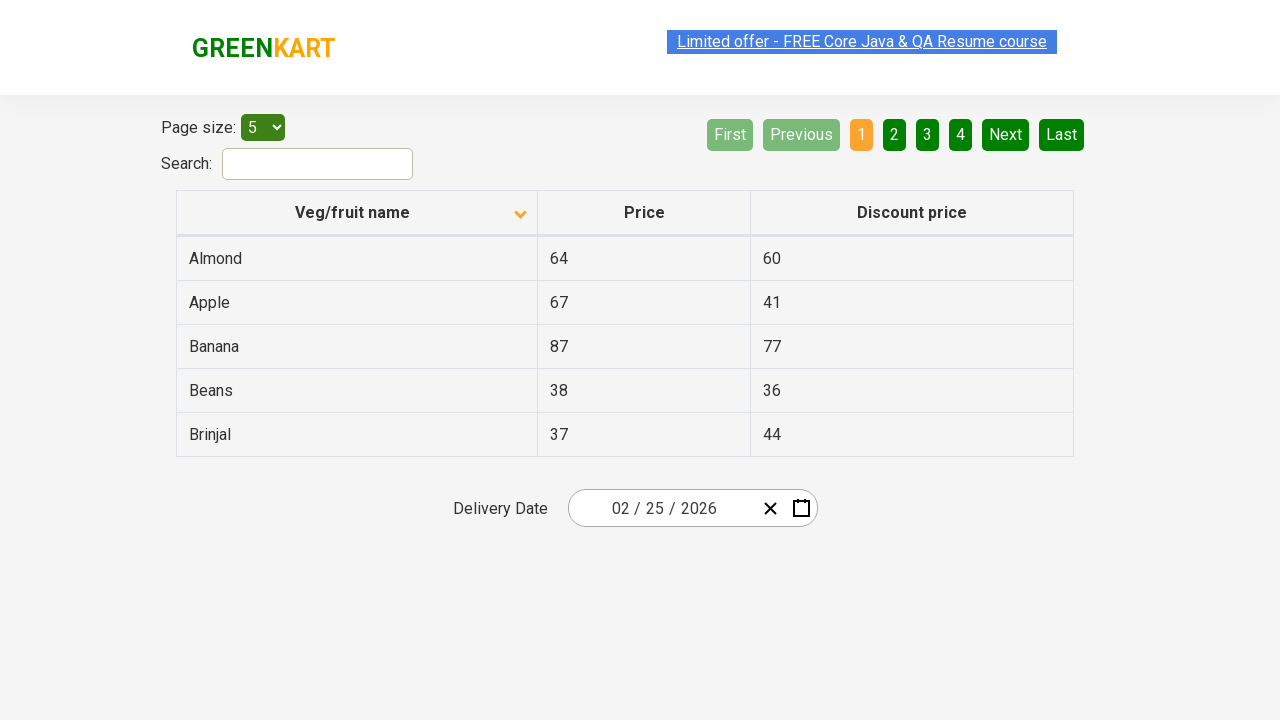

Retrieved all rows from first column
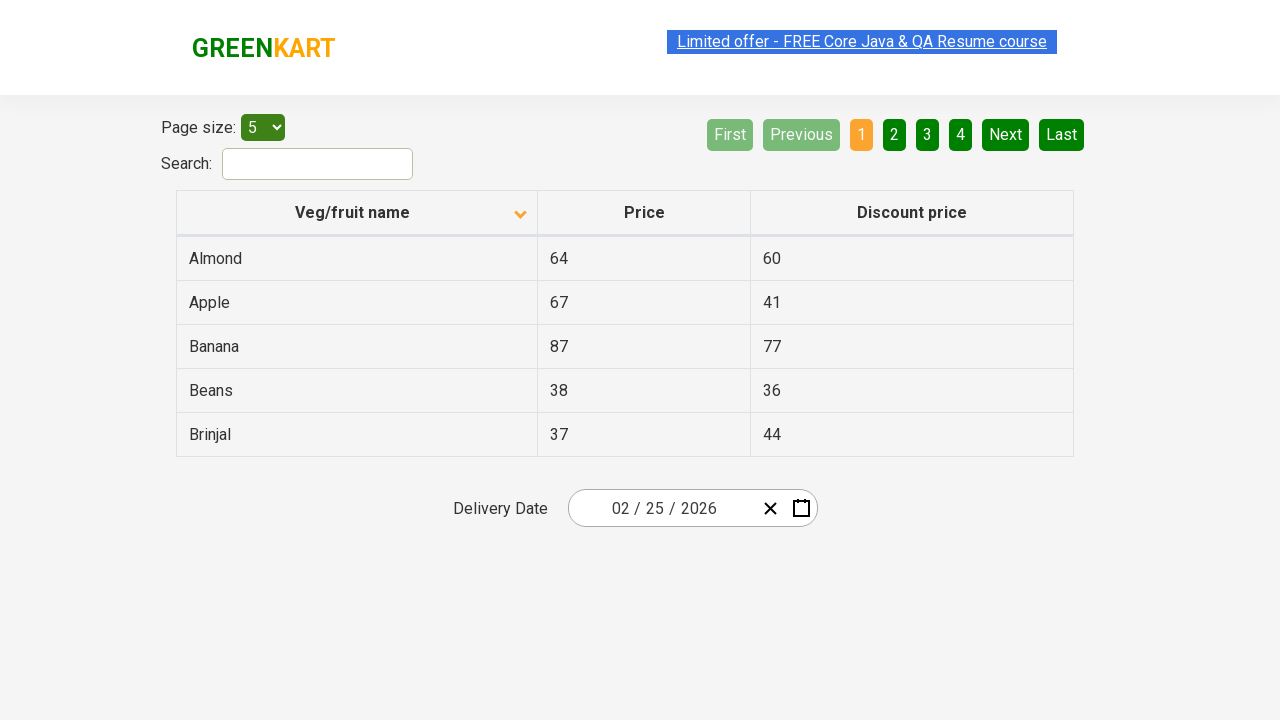

Clicked Next button to go to next page at (1006, 134) on xpath=//a[@aria-label='Next']
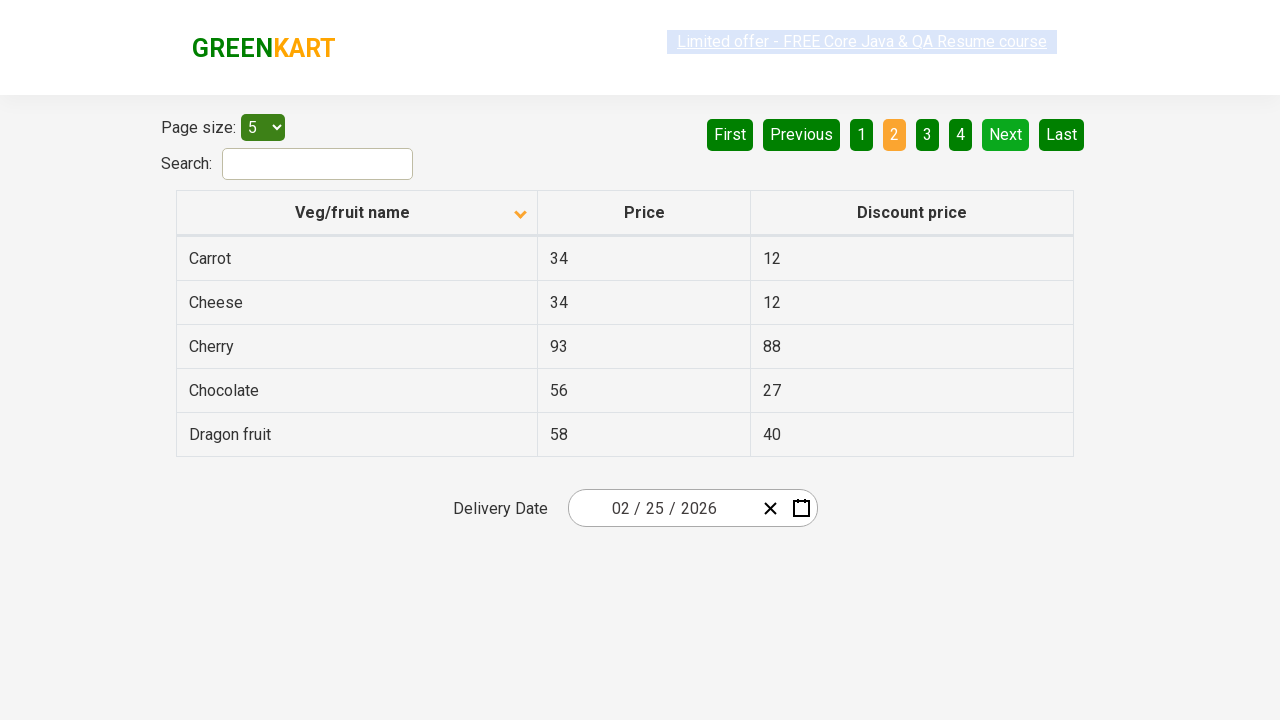

Waited for table to update after pagination
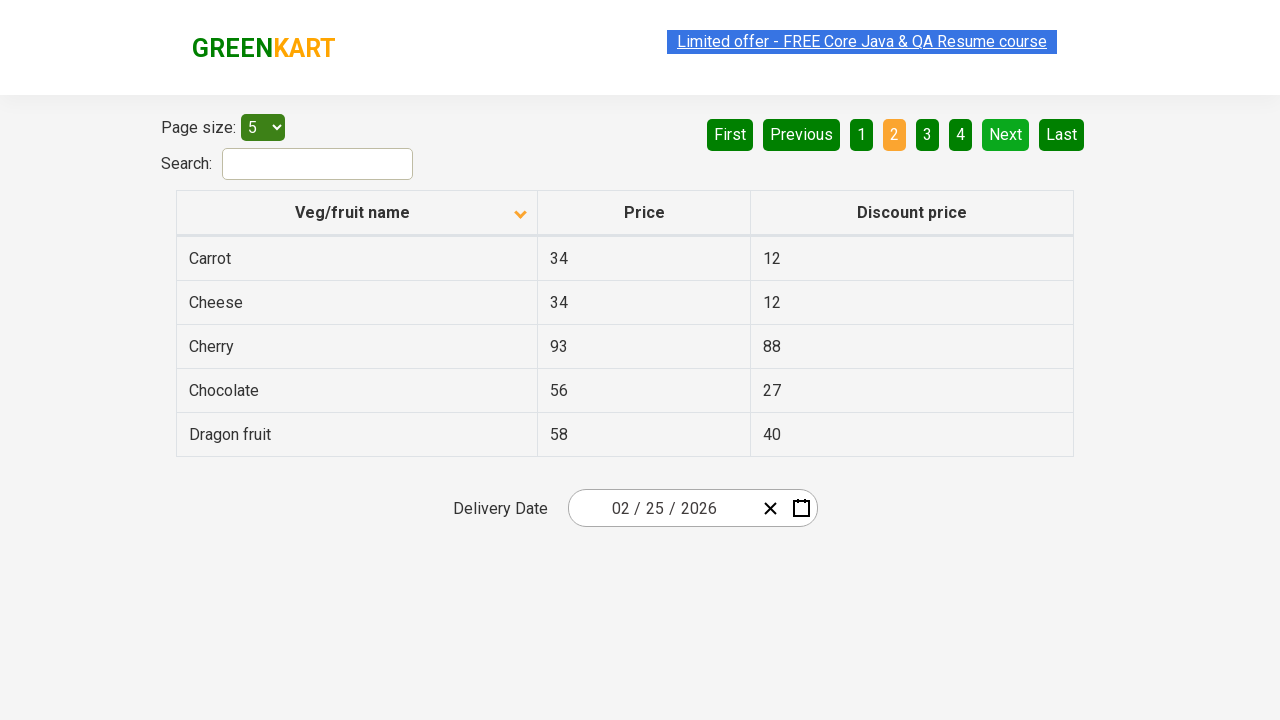

Retrieved all rows from first column
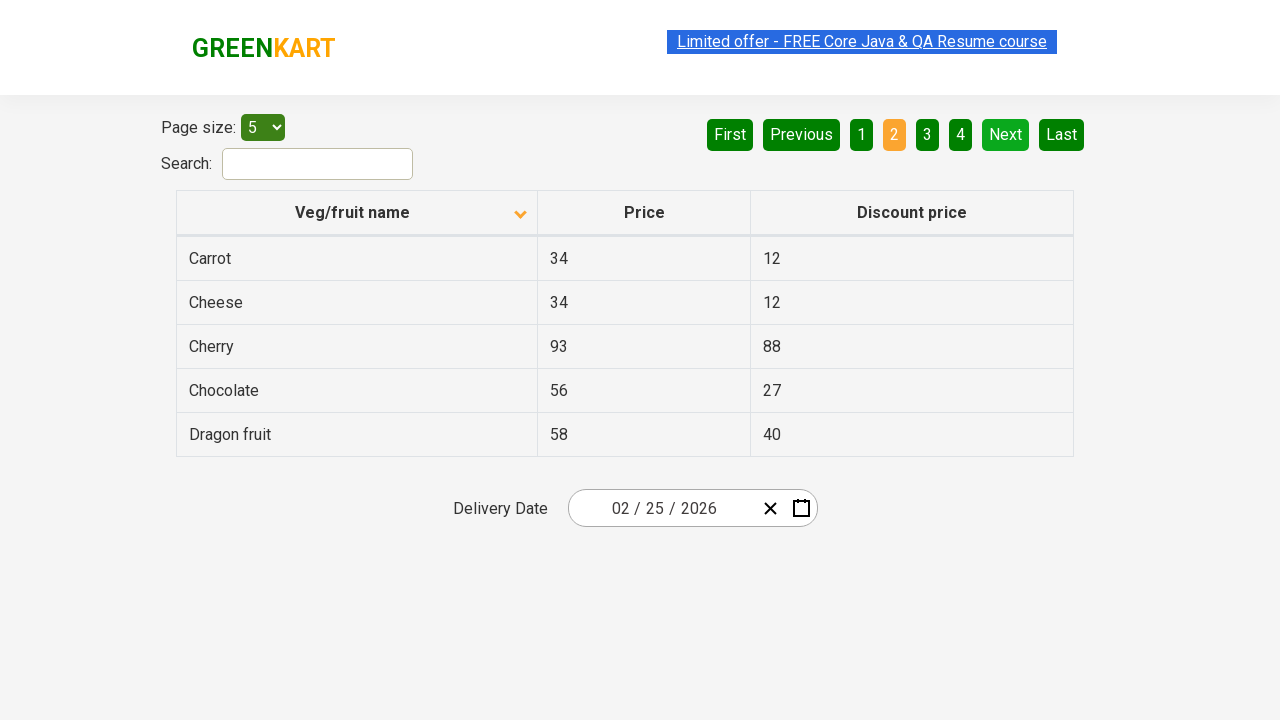

Clicked Next button to go to next page at (1006, 134) on xpath=//a[@aria-label='Next']
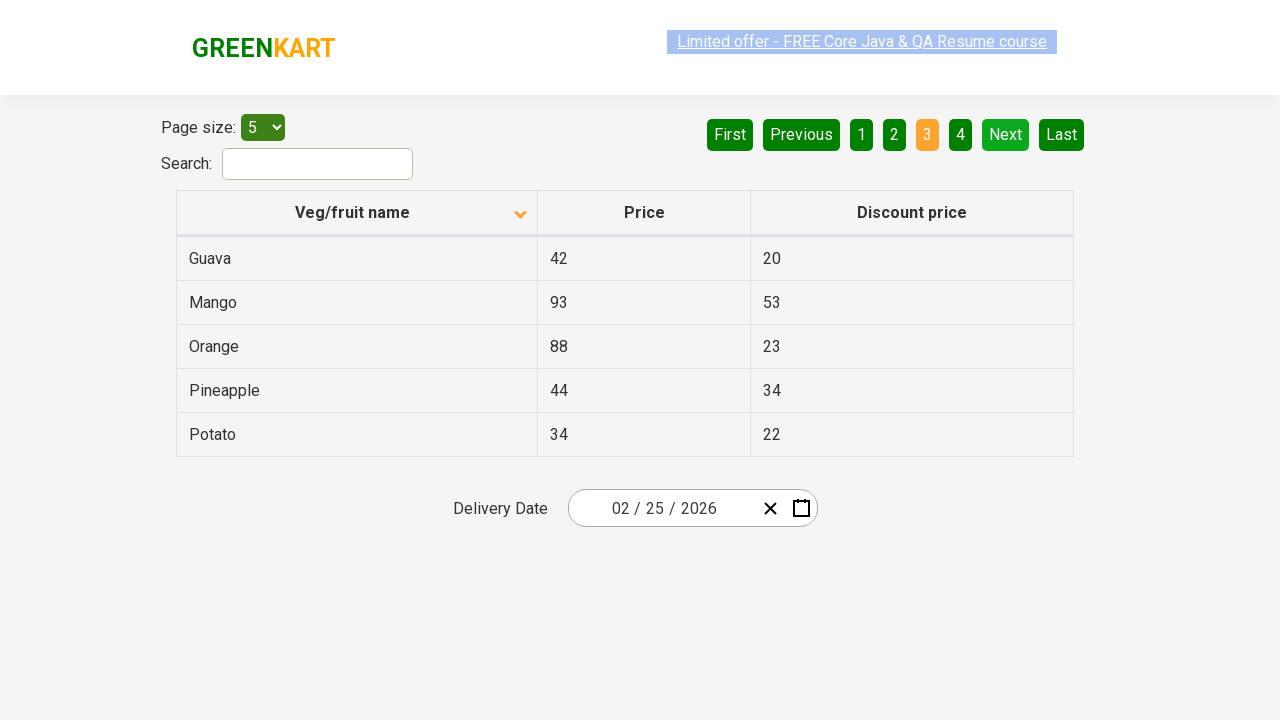

Waited for table to update after pagination
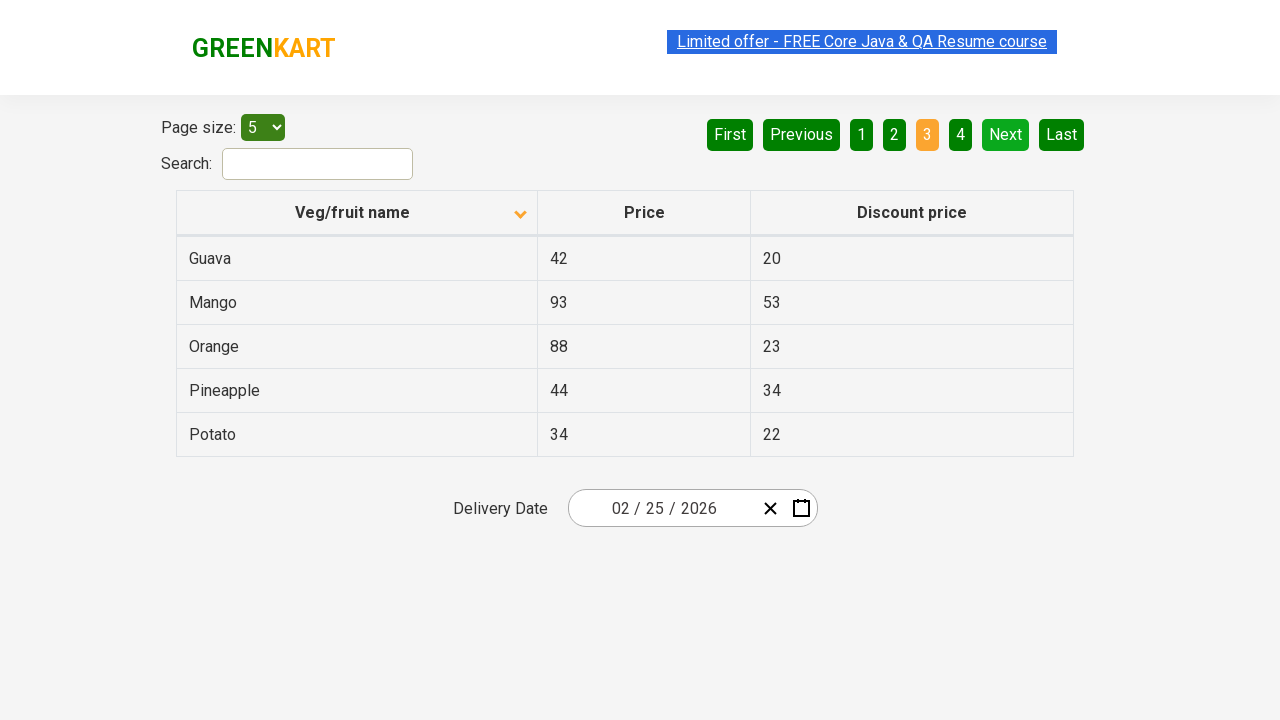

Retrieved all rows from first column
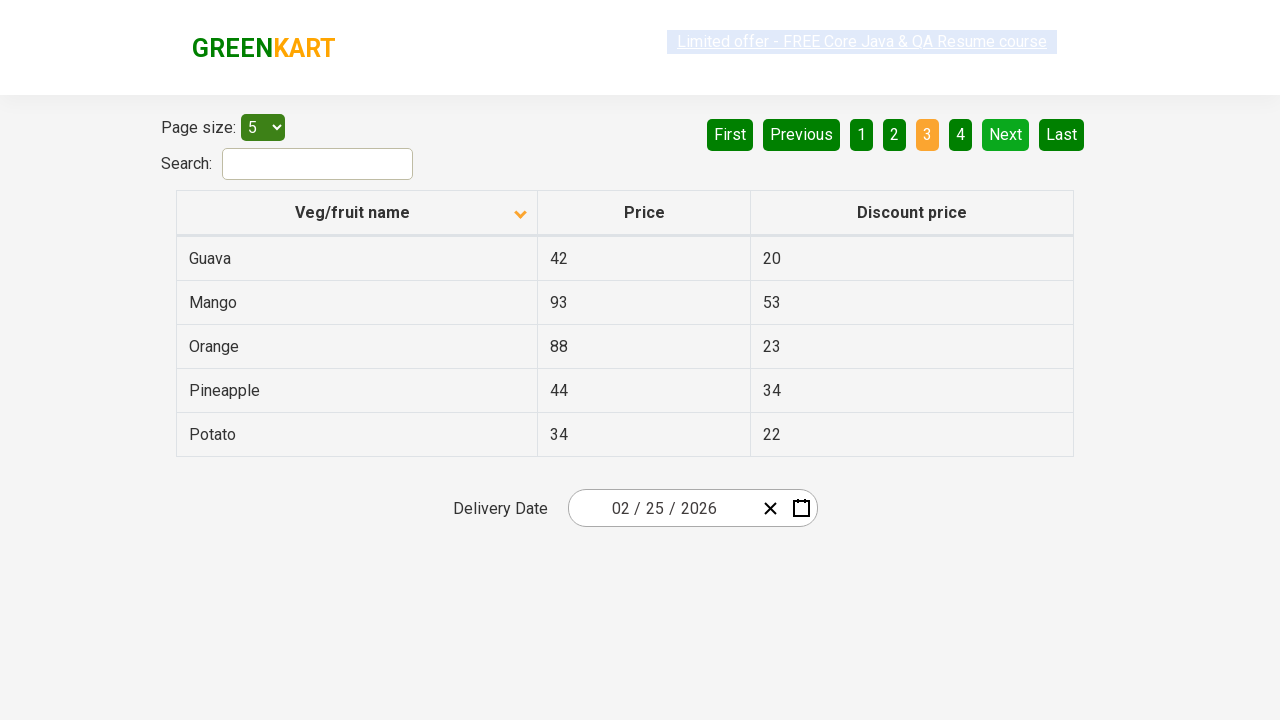

Clicked Next button to go to next page at (1006, 134) on xpath=//a[@aria-label='Next']
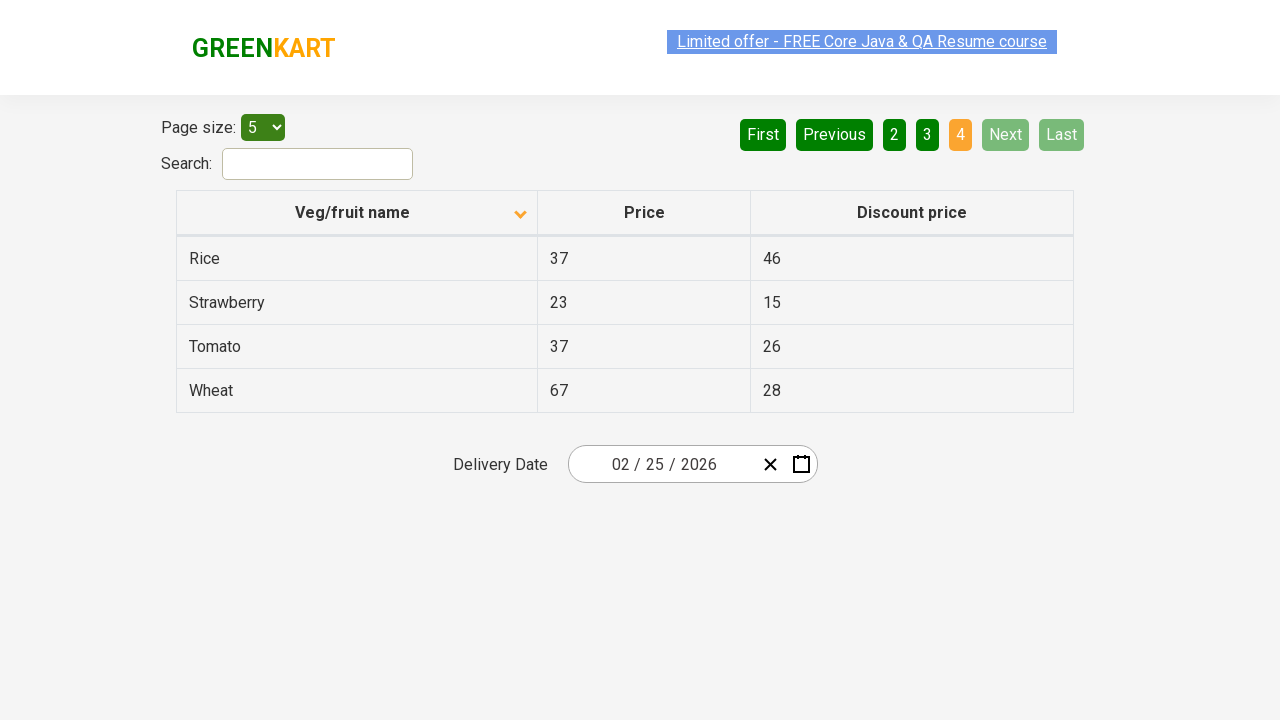

Waited for table to update after pagination
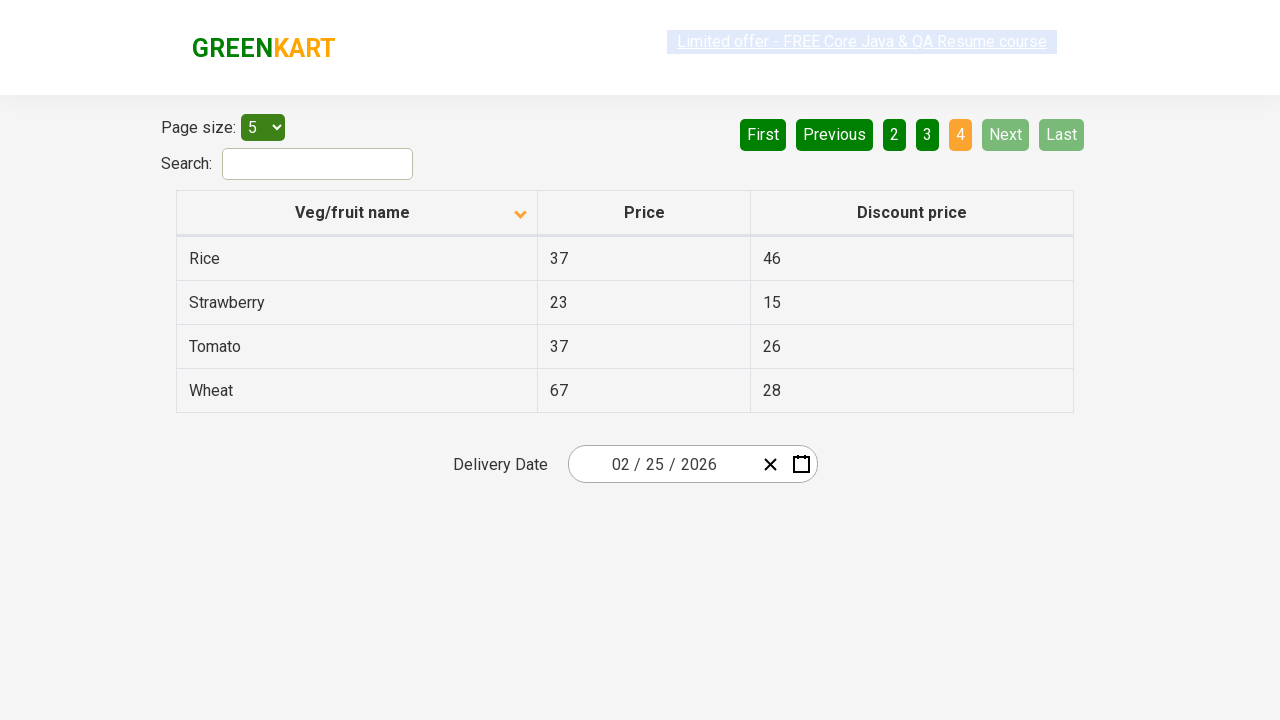

Retrieved all rows from first column
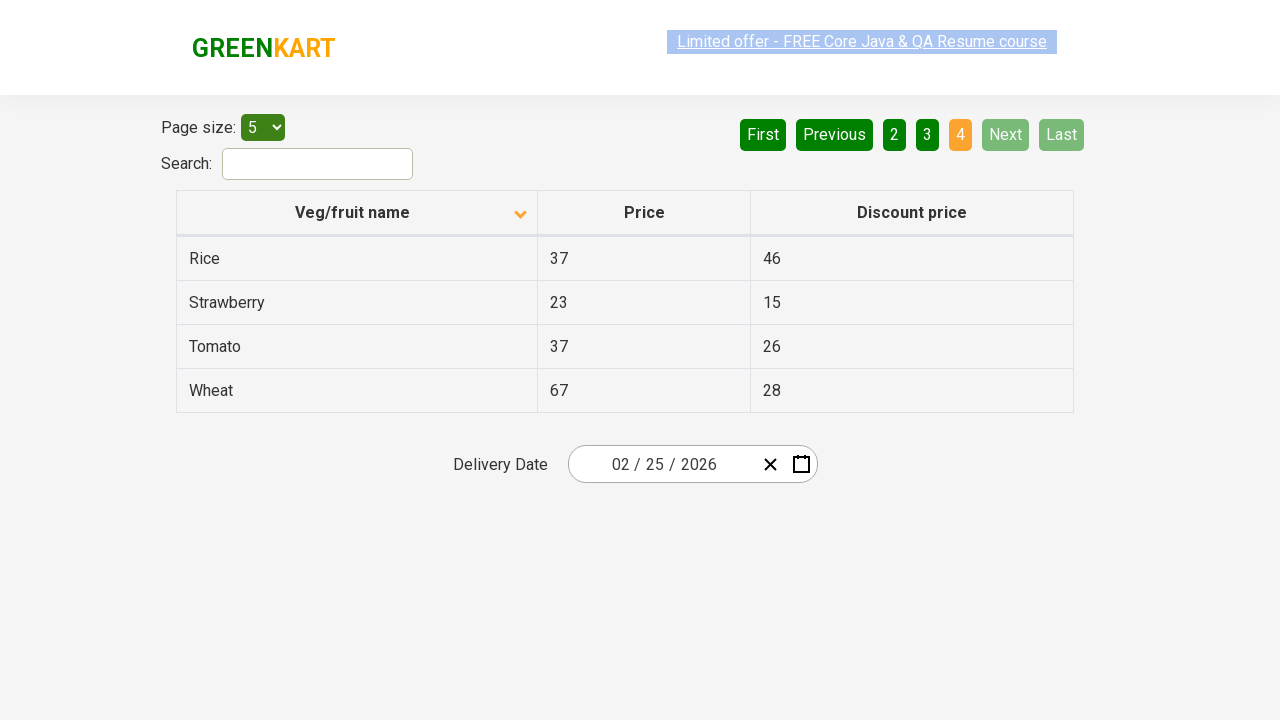

Found Rice with price: 37
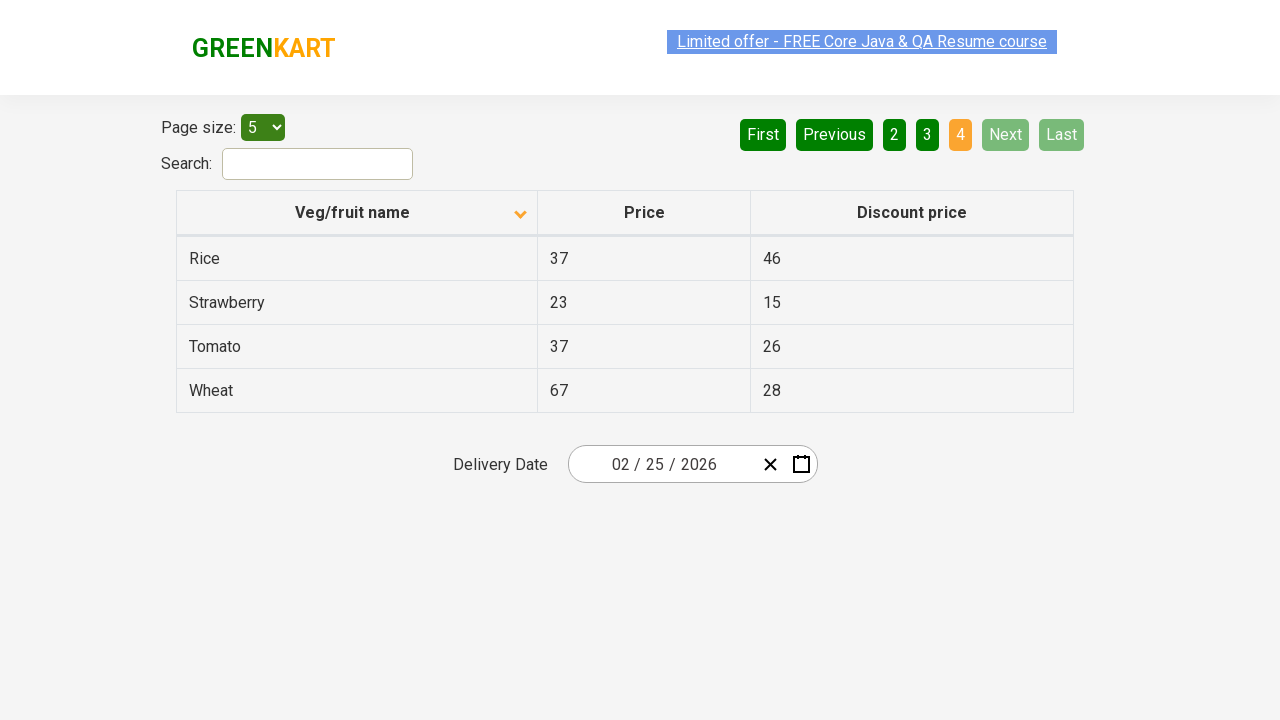

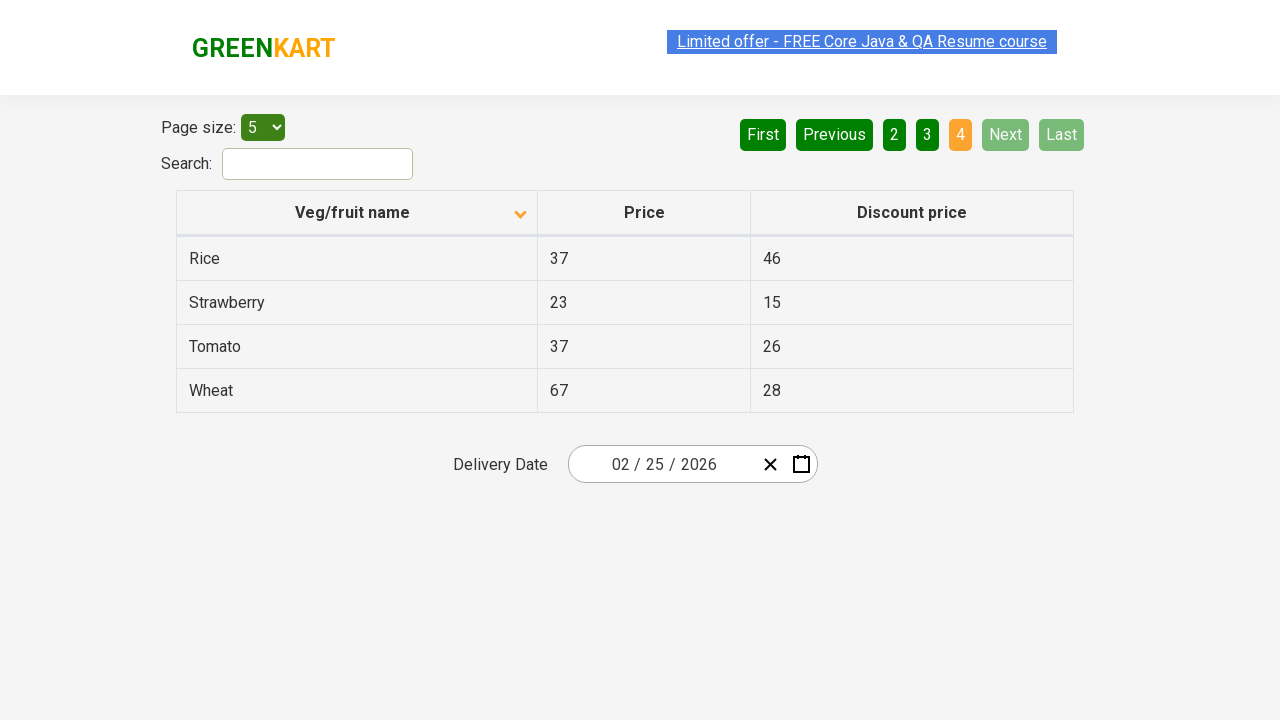